Tests checkbox/radio button selection functionality by clicking on day-of-week checkboxes (Friday, Saturday, Tuesday) and verifying their selection state

Starting URL: https://testautomationpractice.blogspot.com/

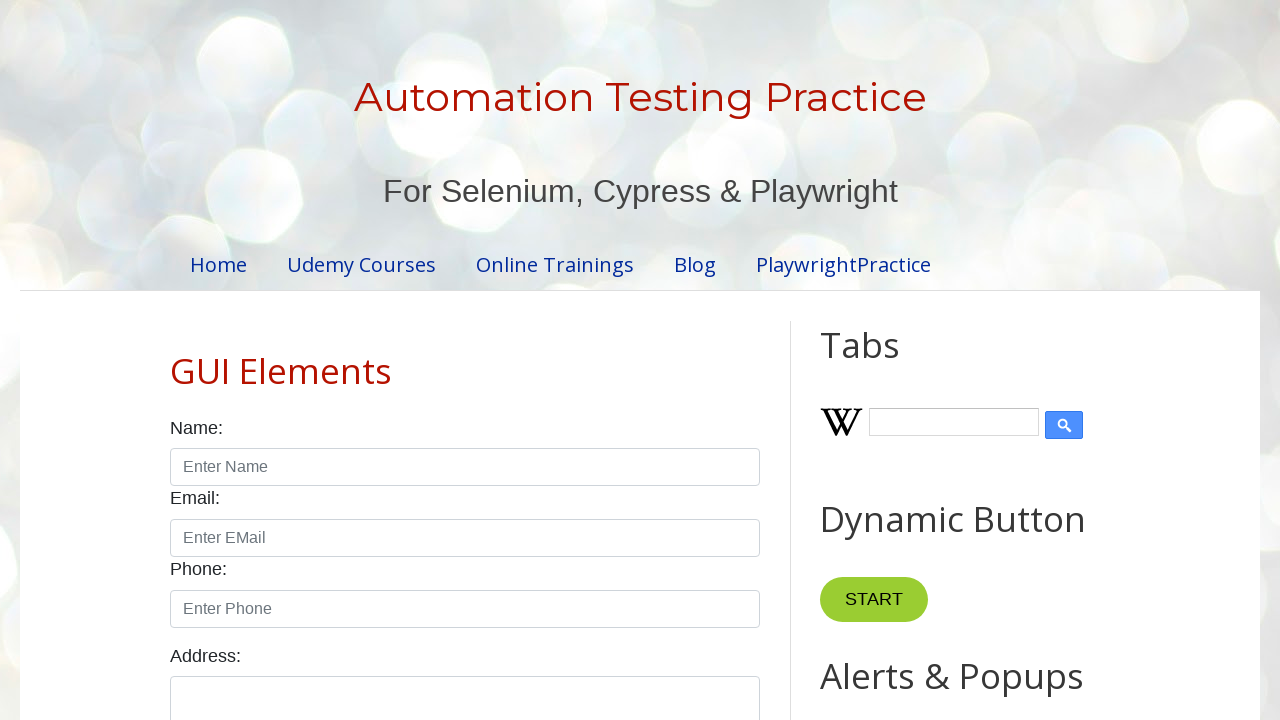

Waited for Sunday checkbox to be visible
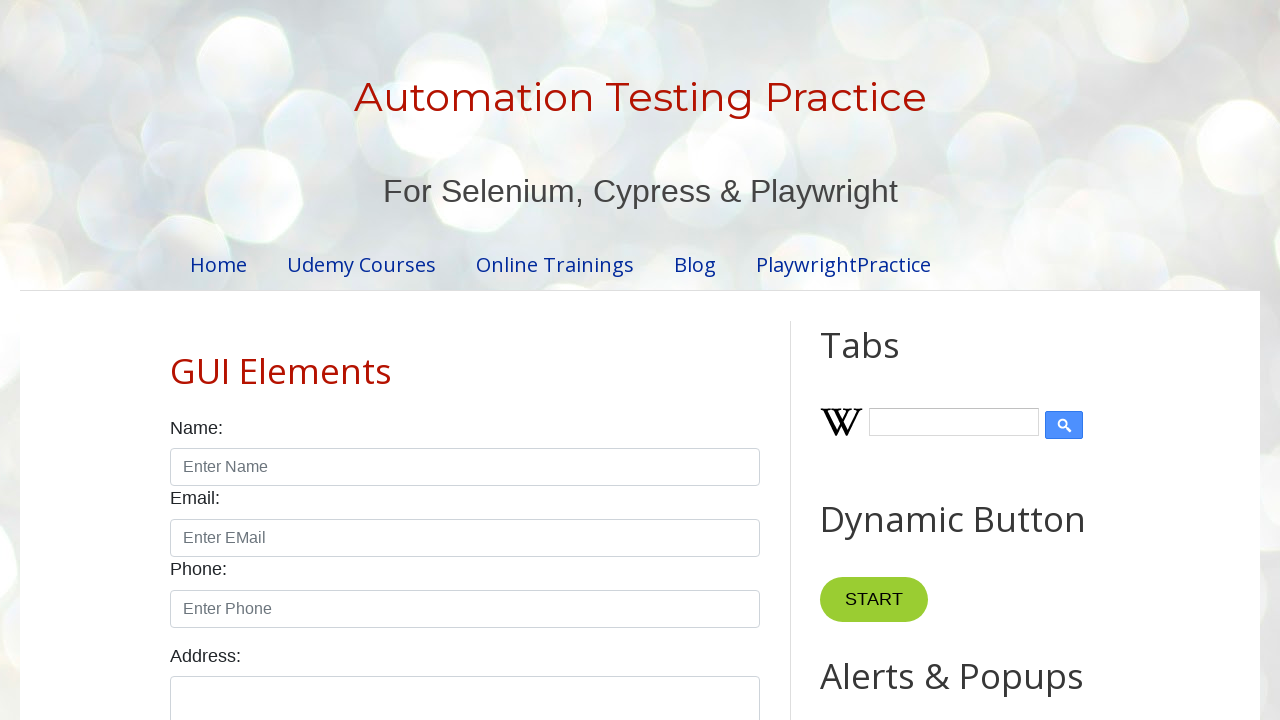

Clicked Friday checkbox at (176, 361) on input#friday
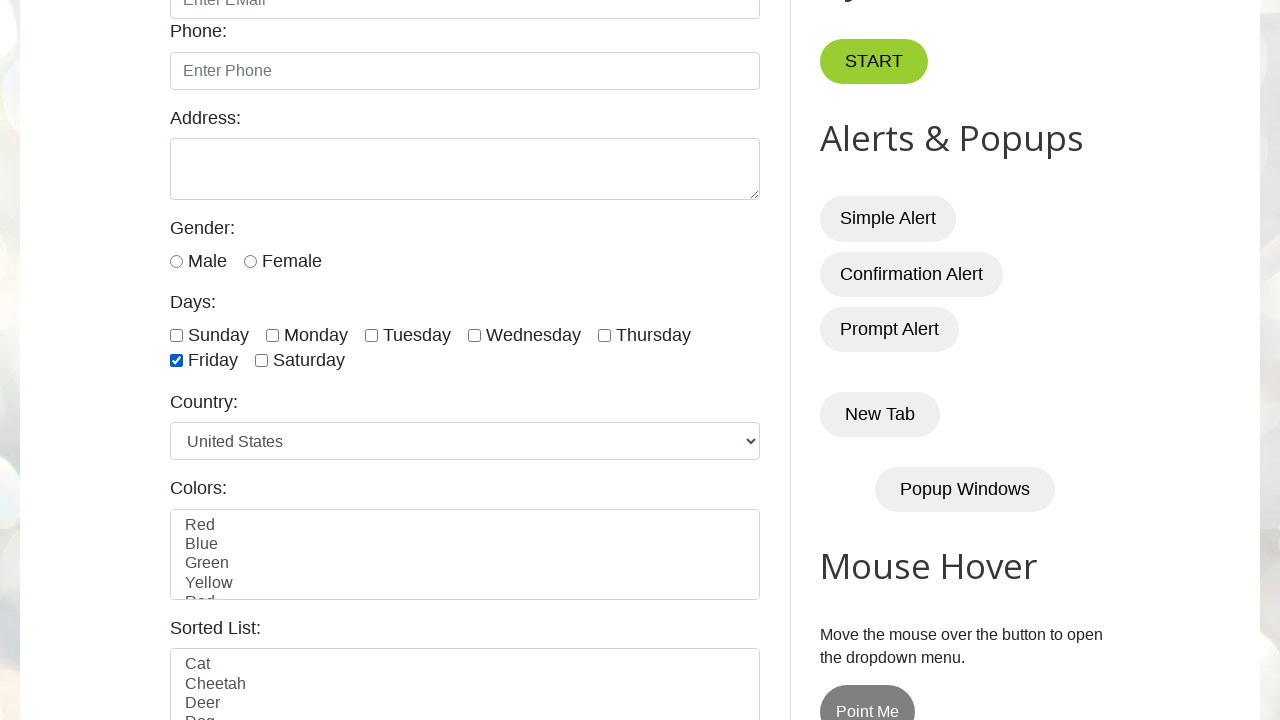

Clicked Saturday checkbox at (262, 361) on input#saturday
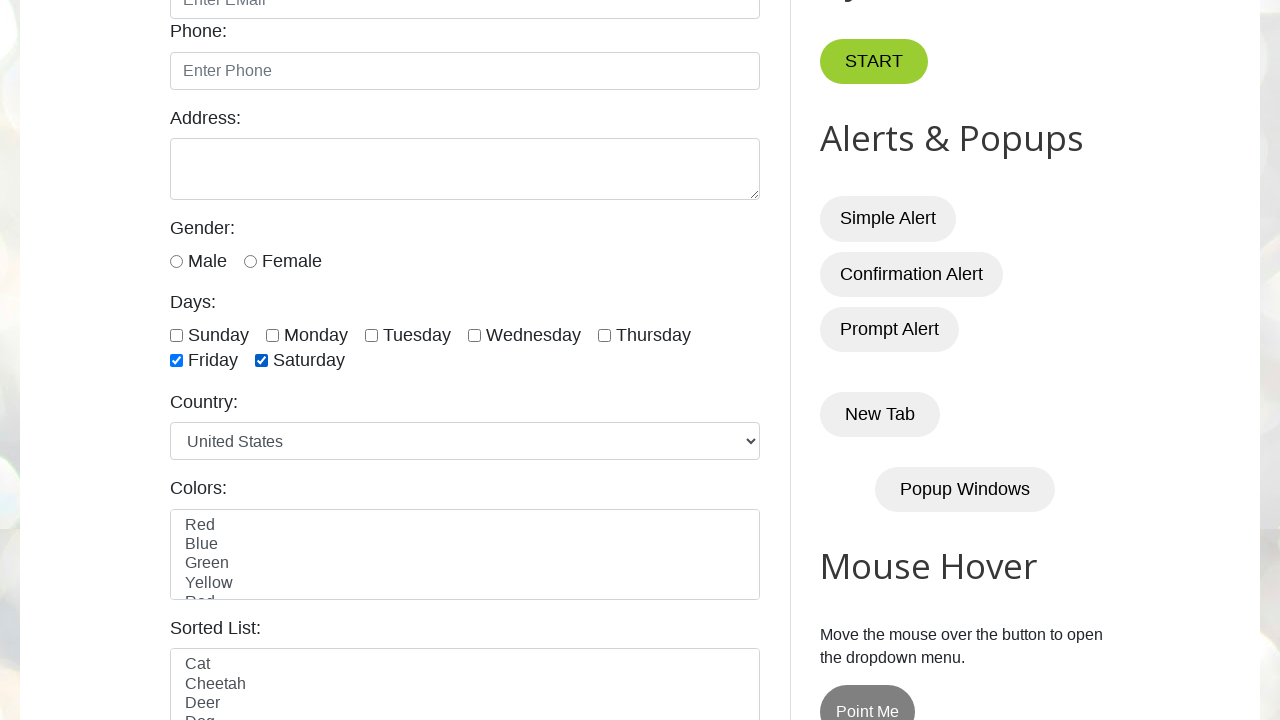

Clicked Tuesday checkbox at (372, 335) on input#tuesday
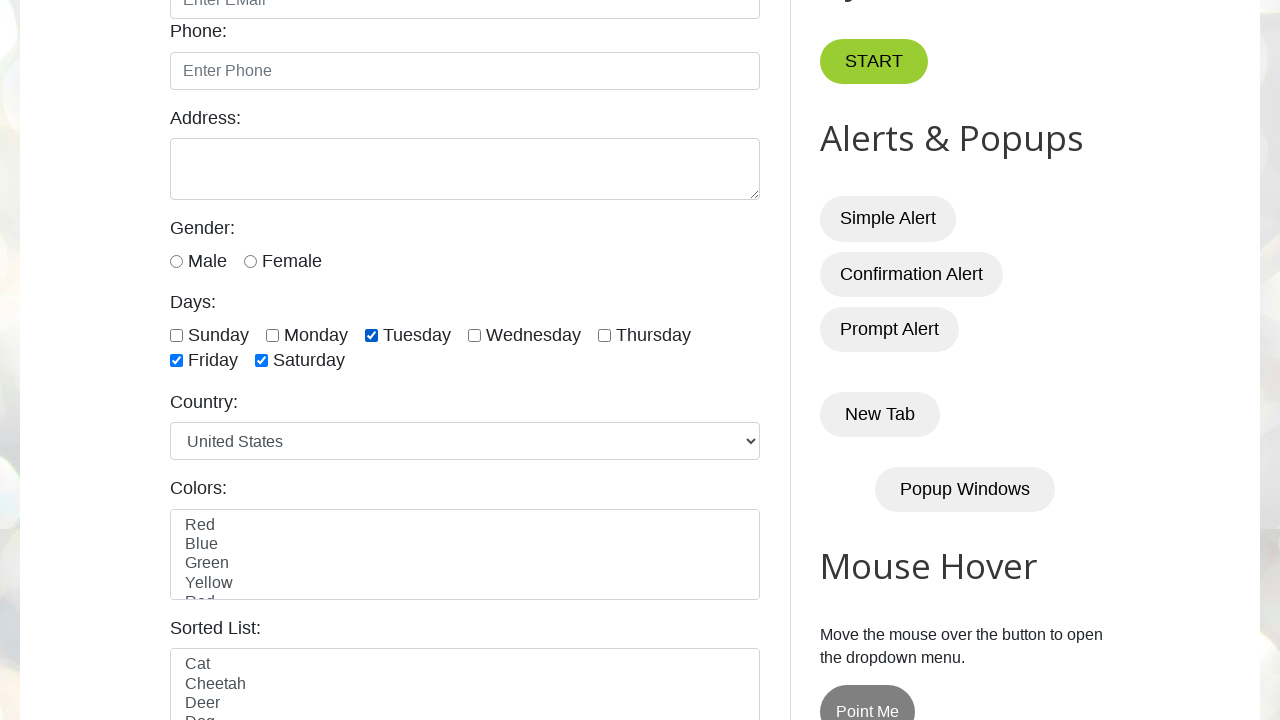

Verified Friday checkbox is selected
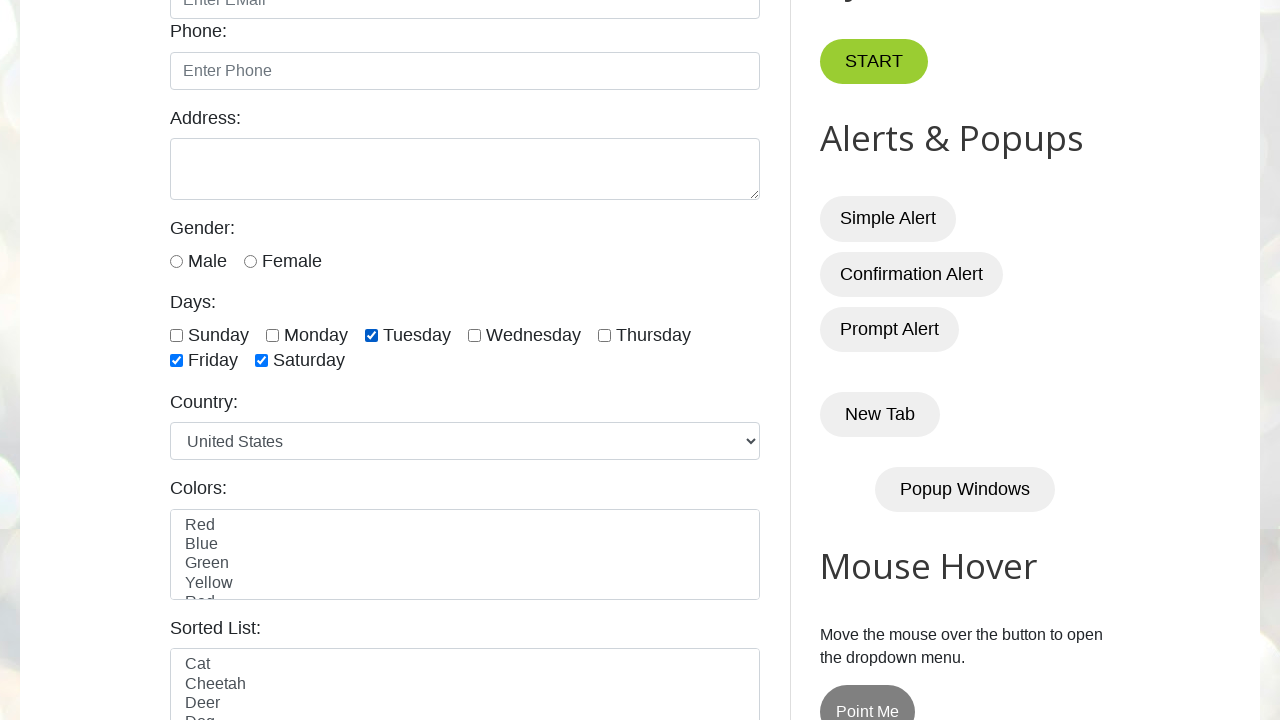

Verified Saturday checkbox is selected
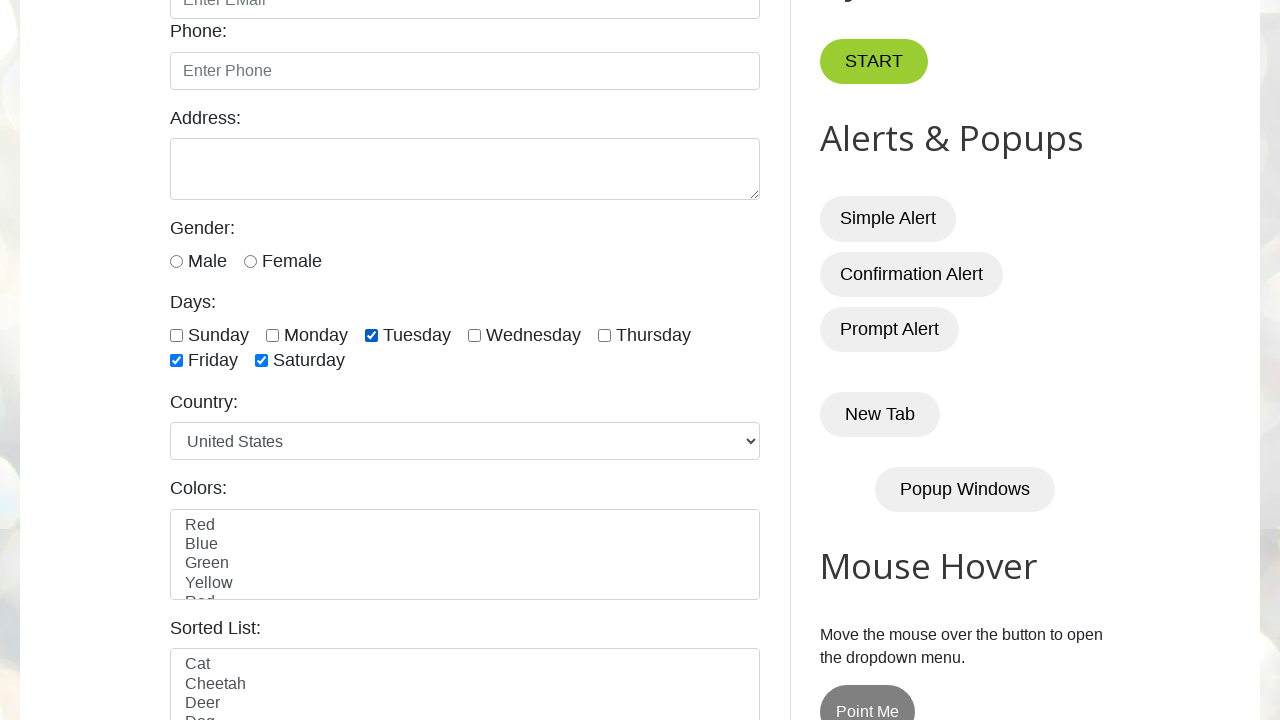

Verified Tuesday checkbox is selected
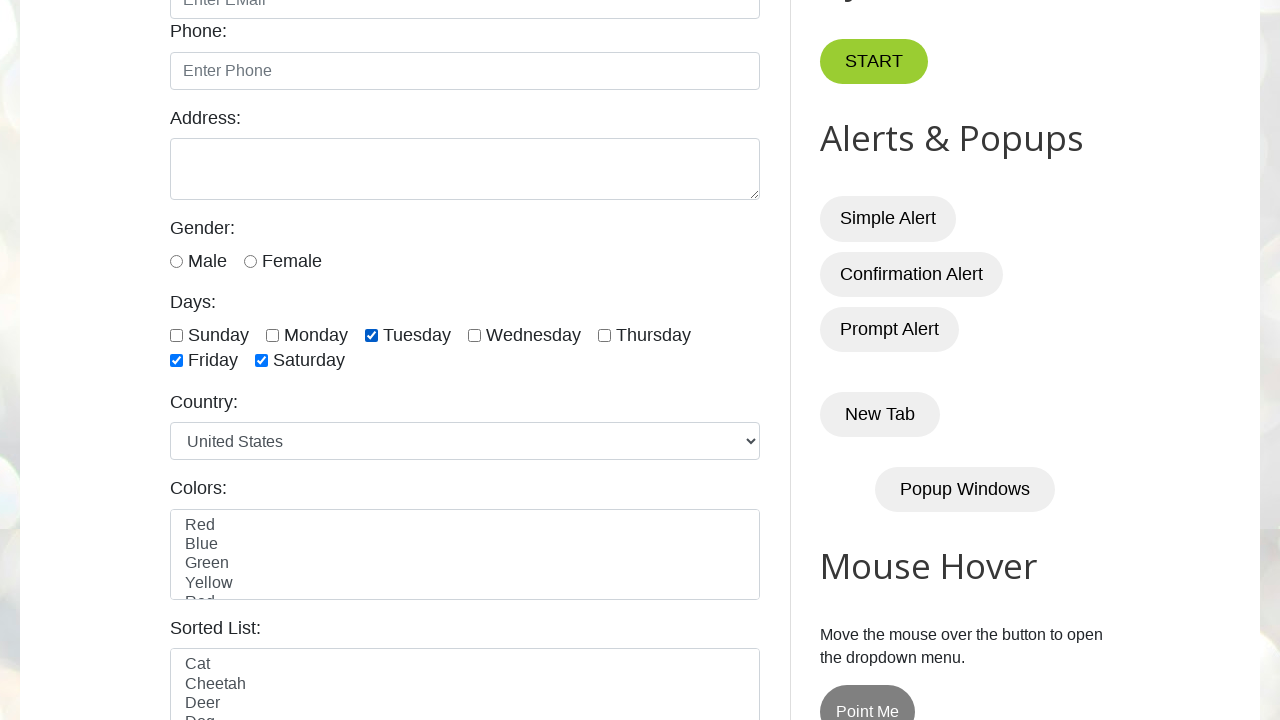

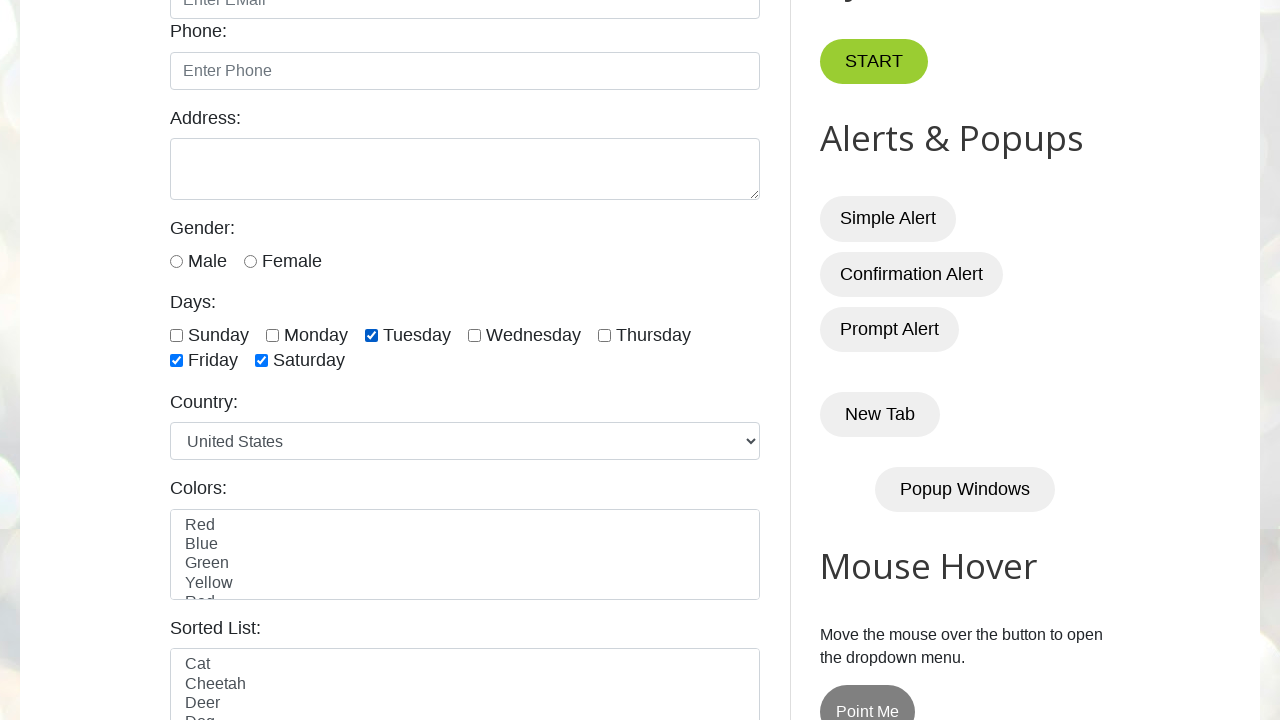